Solves a math problem by calculating a logarithmic function, filling the answer, selecting robot verification options, and submitting the form

Starting URL: https://suninjuly.github.io/math.html

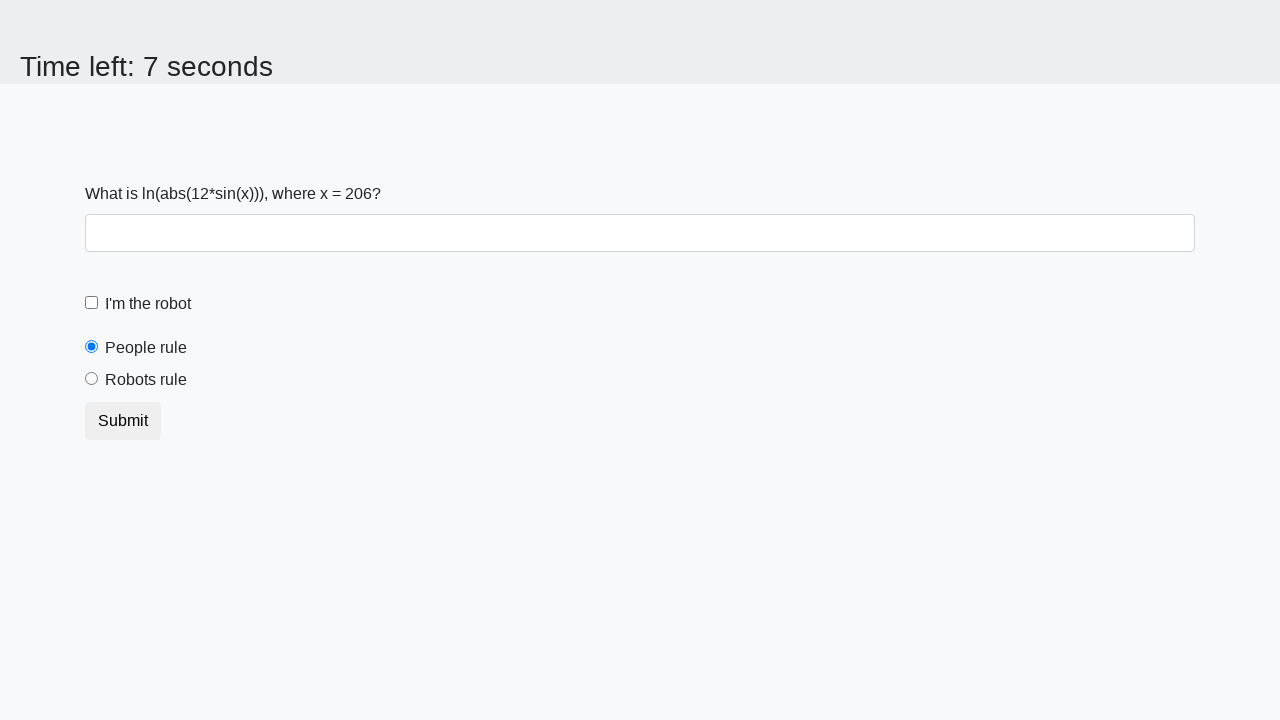

Located the x value element
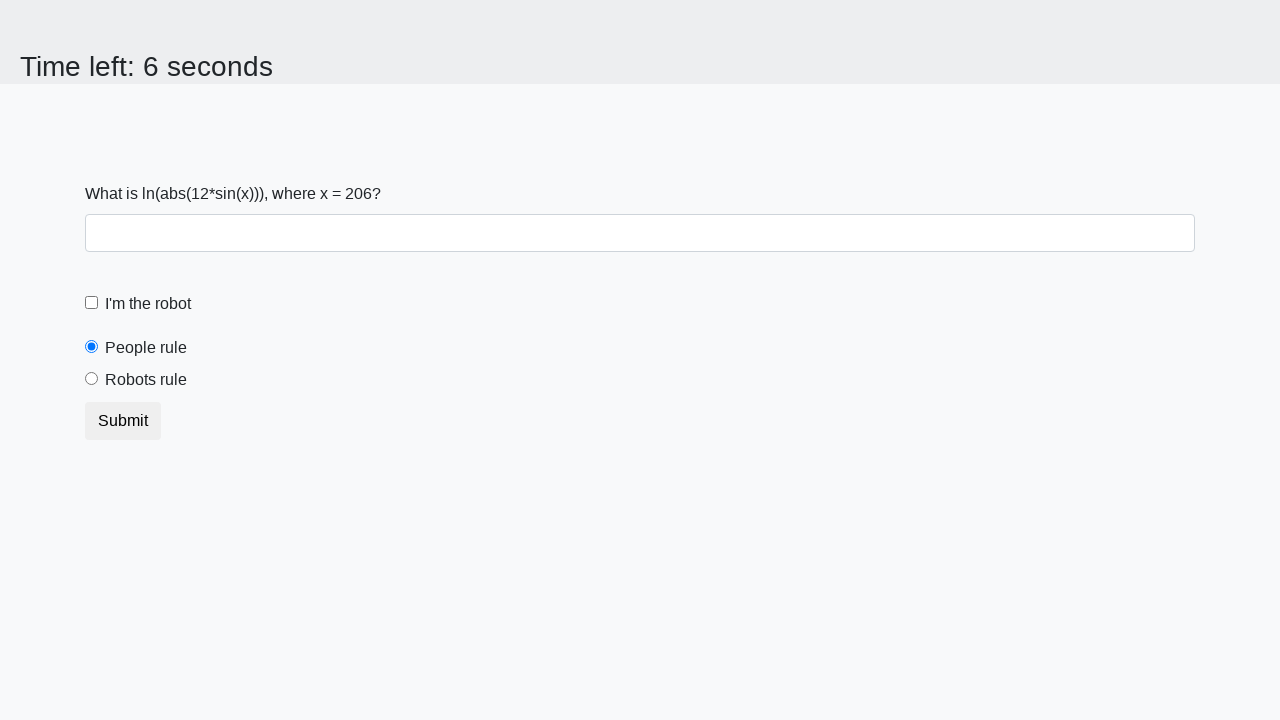

Extracted x value from page: 206.0
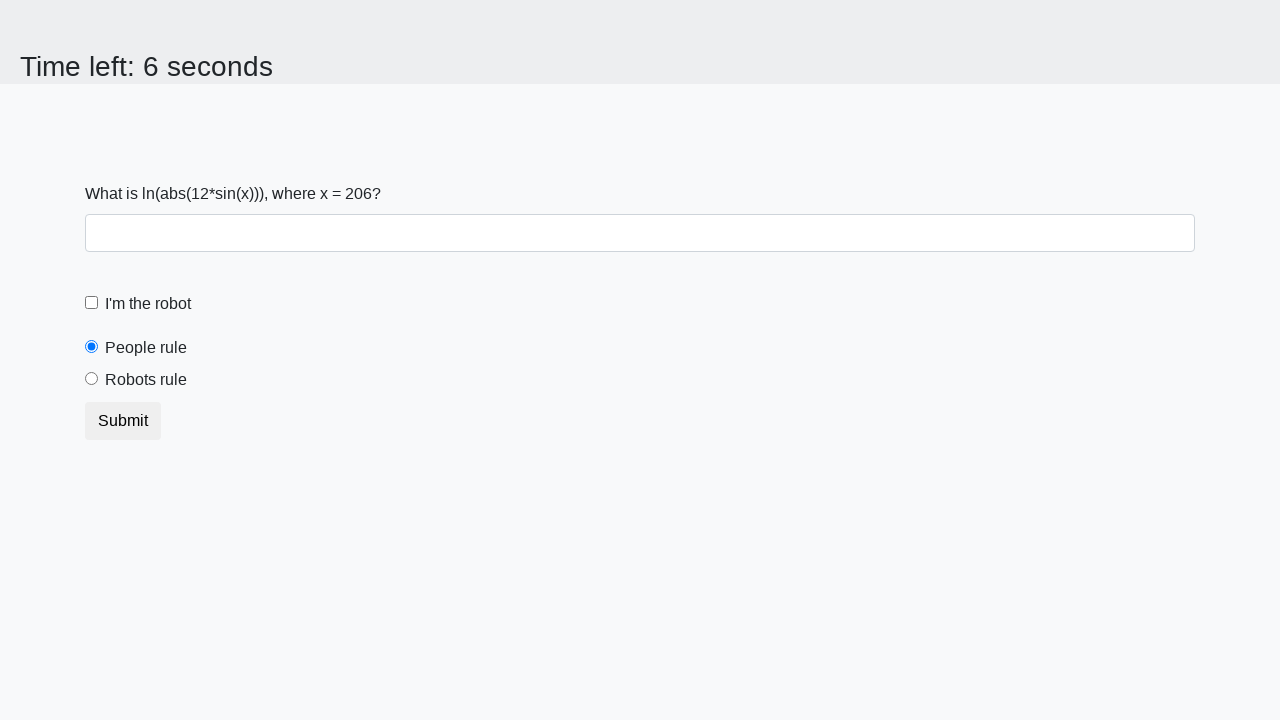

Calculated logarithmic function result: 2.4592214954945826
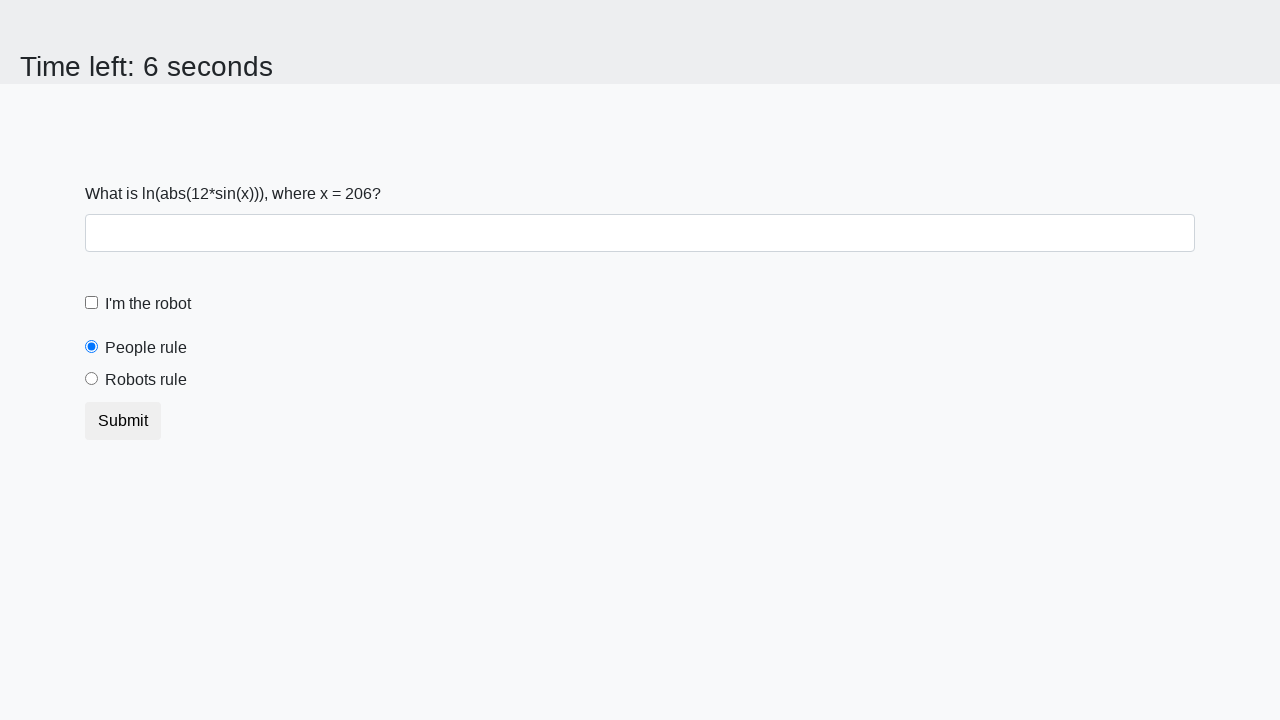

Filled answer field with calculated value: 2.4592214954945826 on #answer
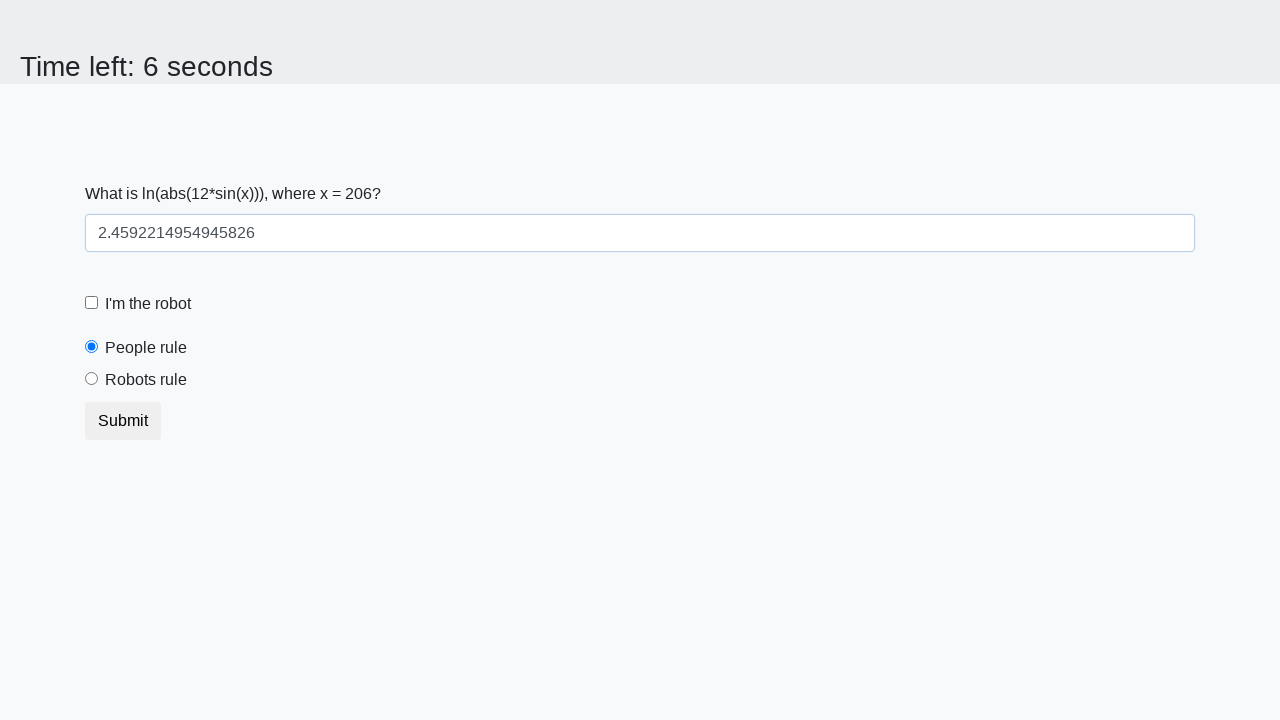

Clicked robot verification checkbox at (92, 303) on #robotCheckbox
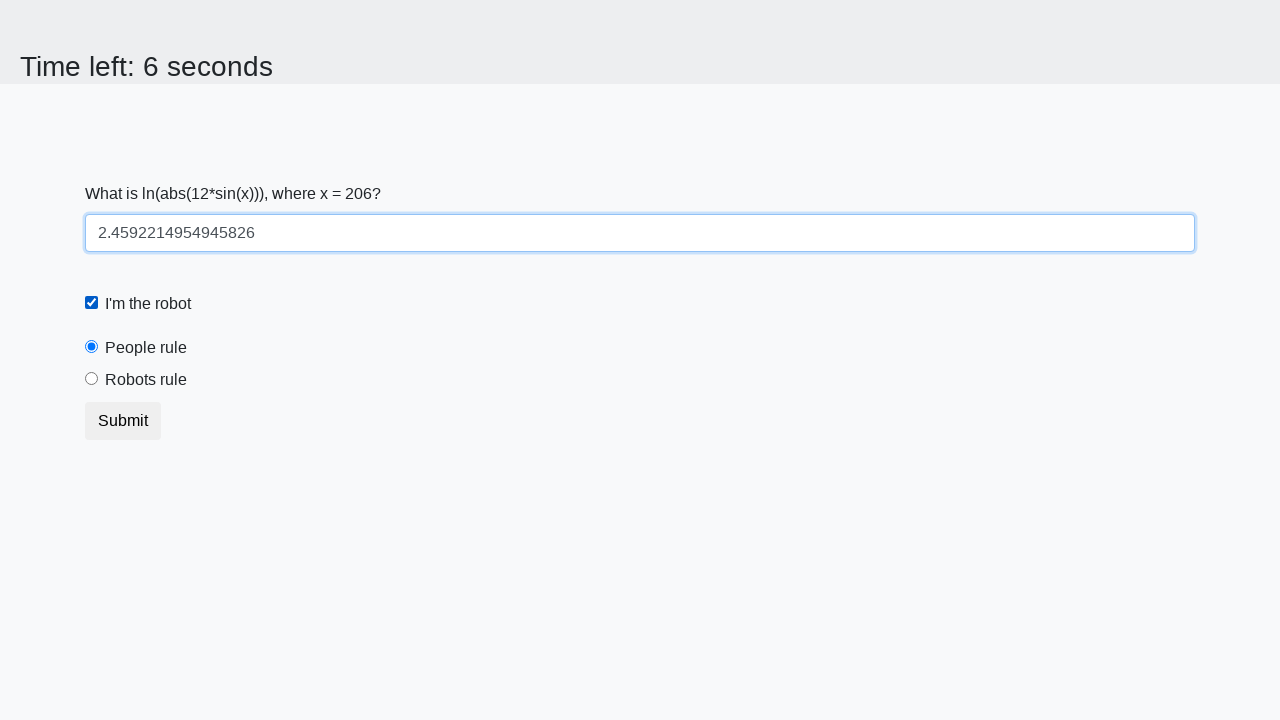

Selected robots rule radio button at (92, 379) on #robotsRule
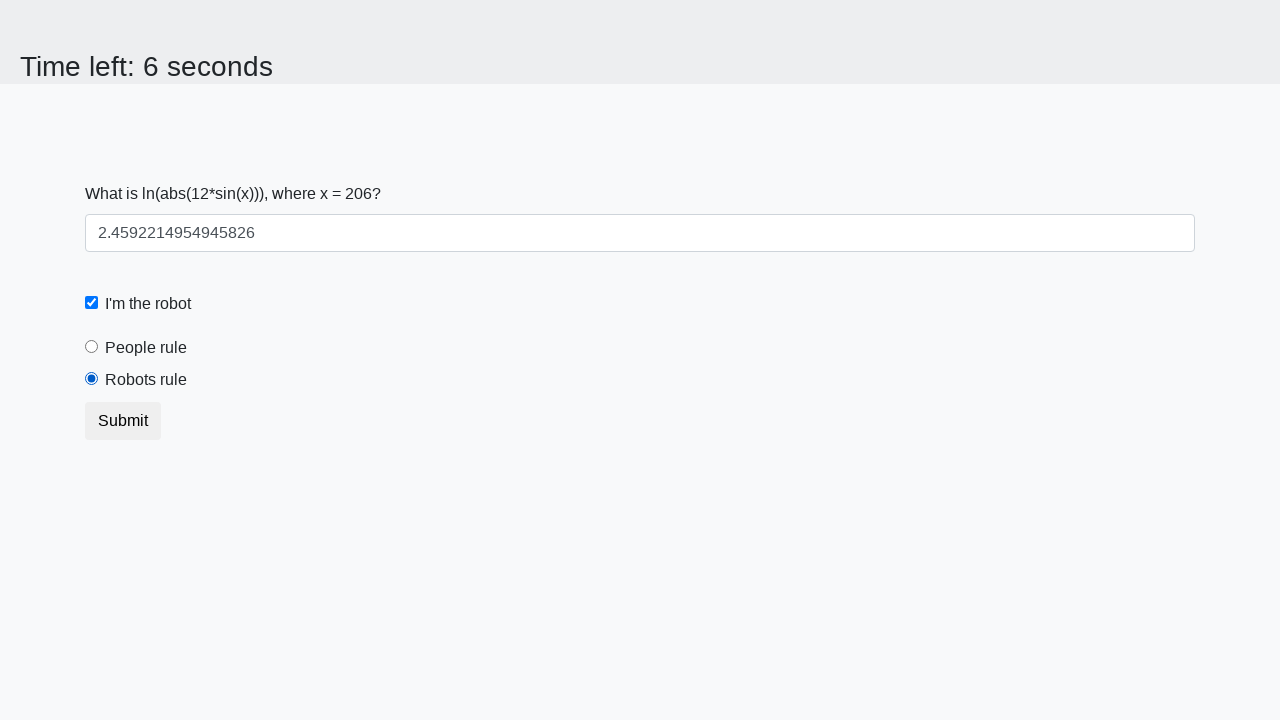

Clicked submit button to submit the form at (123, 421) on button
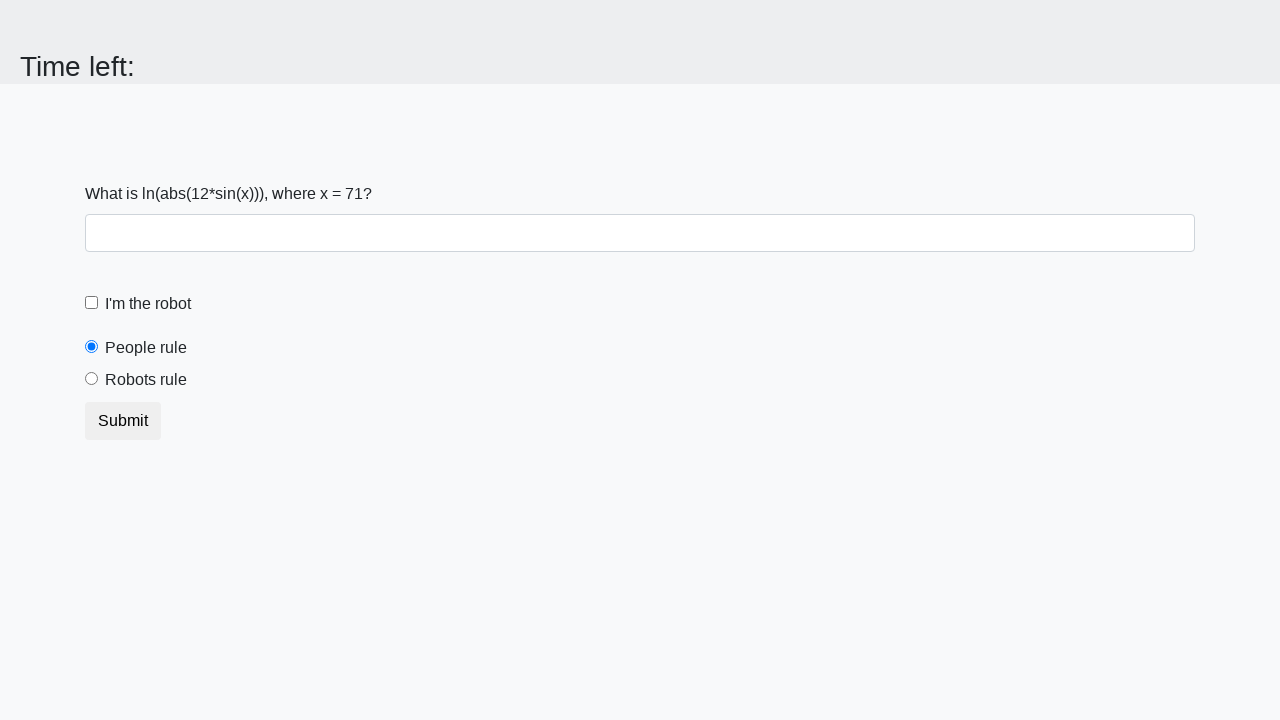

Set up alert dialog handler to accept dialogs
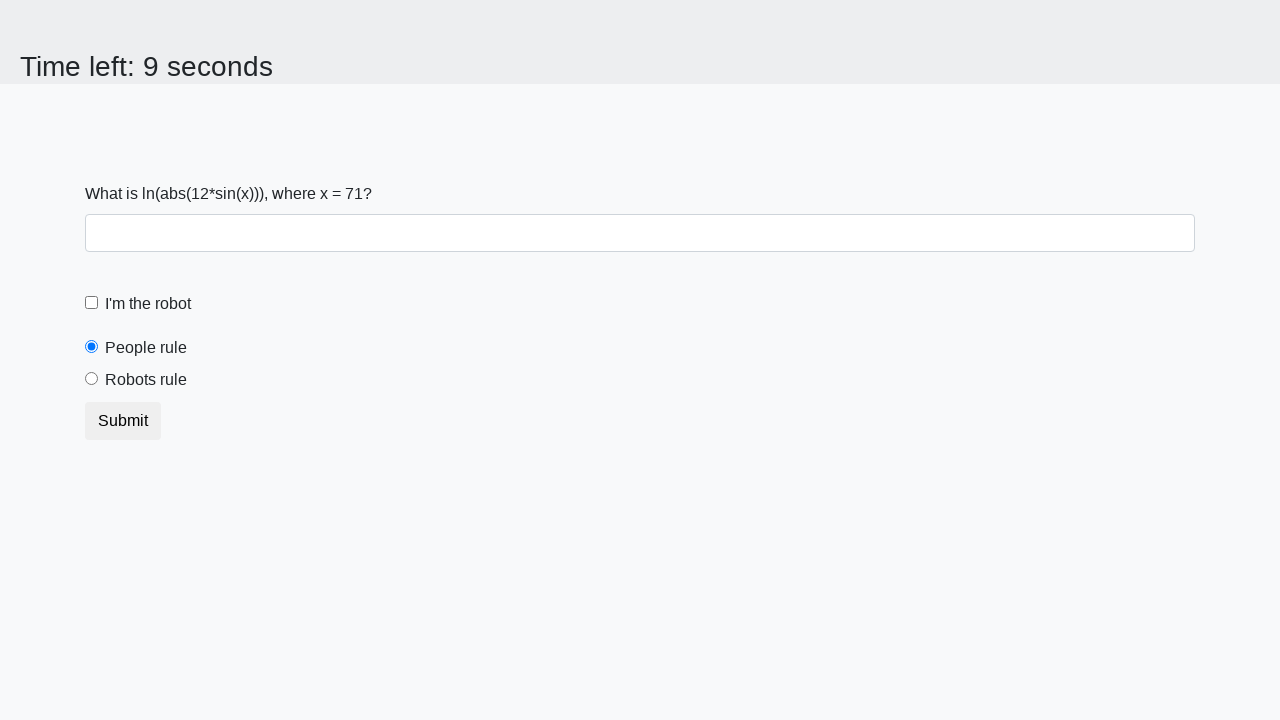

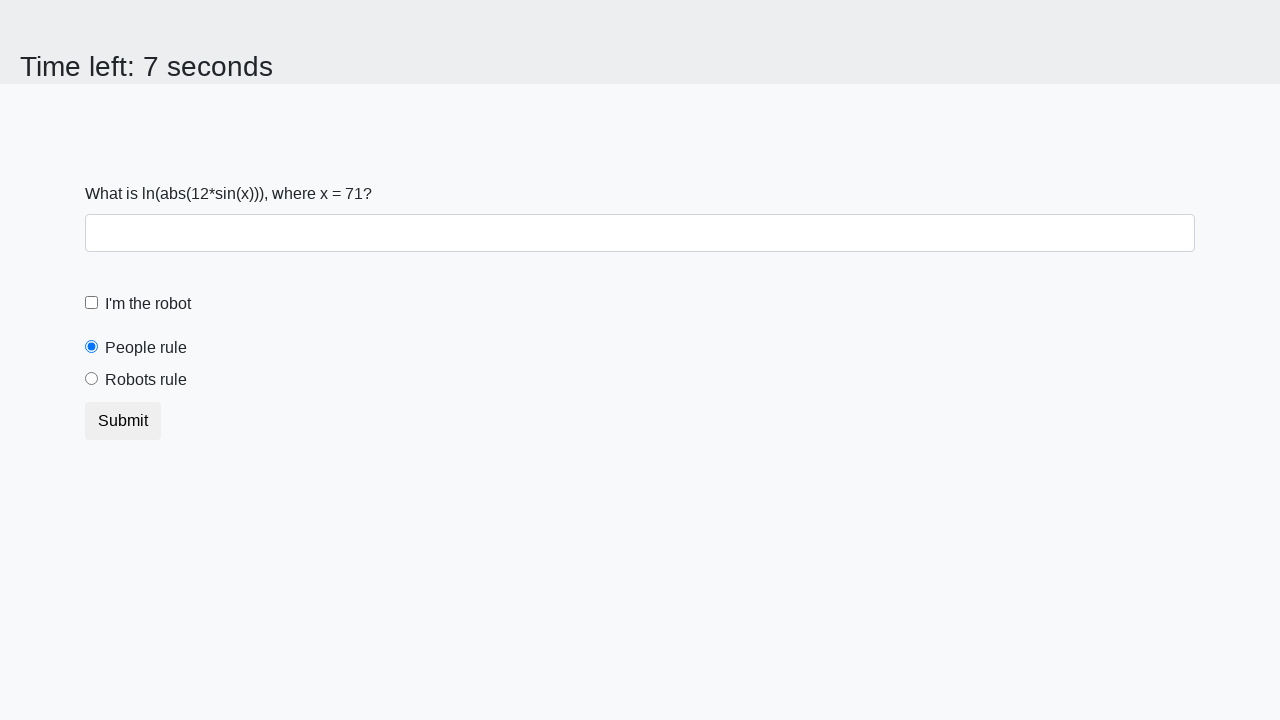